Navigates through a Selenium practice website, expands a form section, clicks on a practice form link, and selects gender and hobbies options on the form.

Starting URL: https://www.tutorialspoint.com/selenium/practice/text-box.php

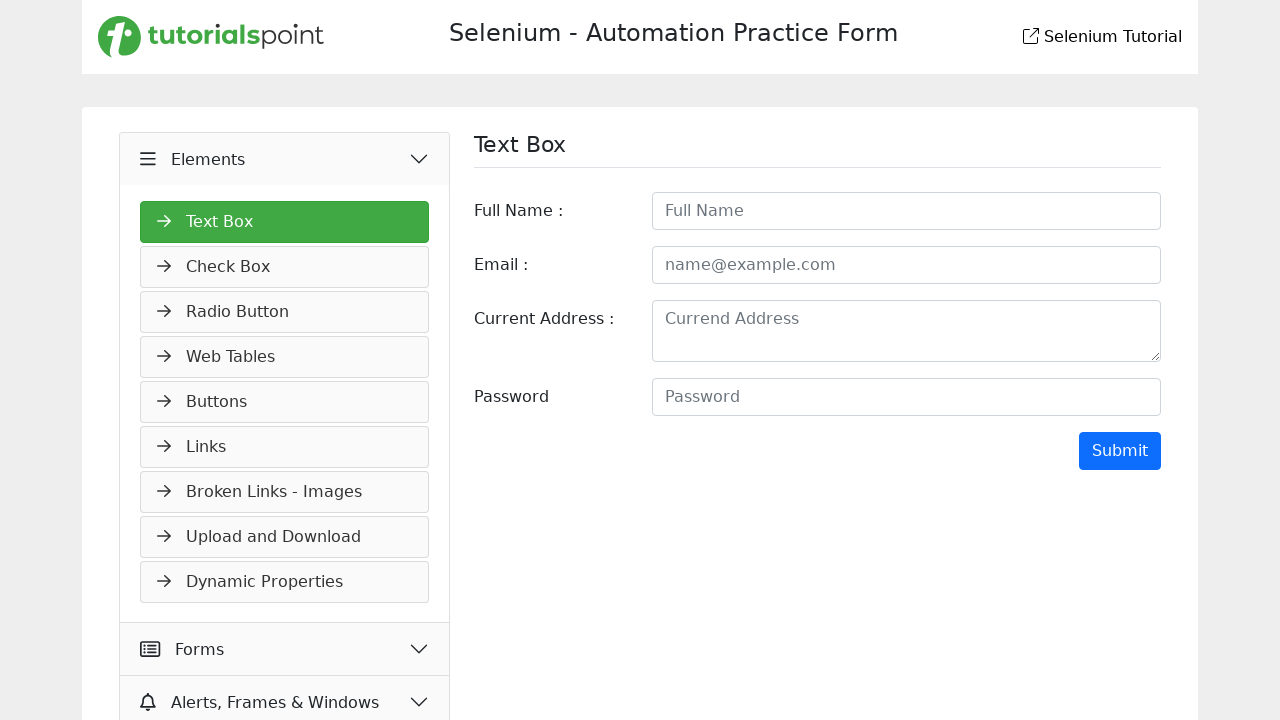

Clicked on form section heading to expand it at (285, 649) on #headingTwo
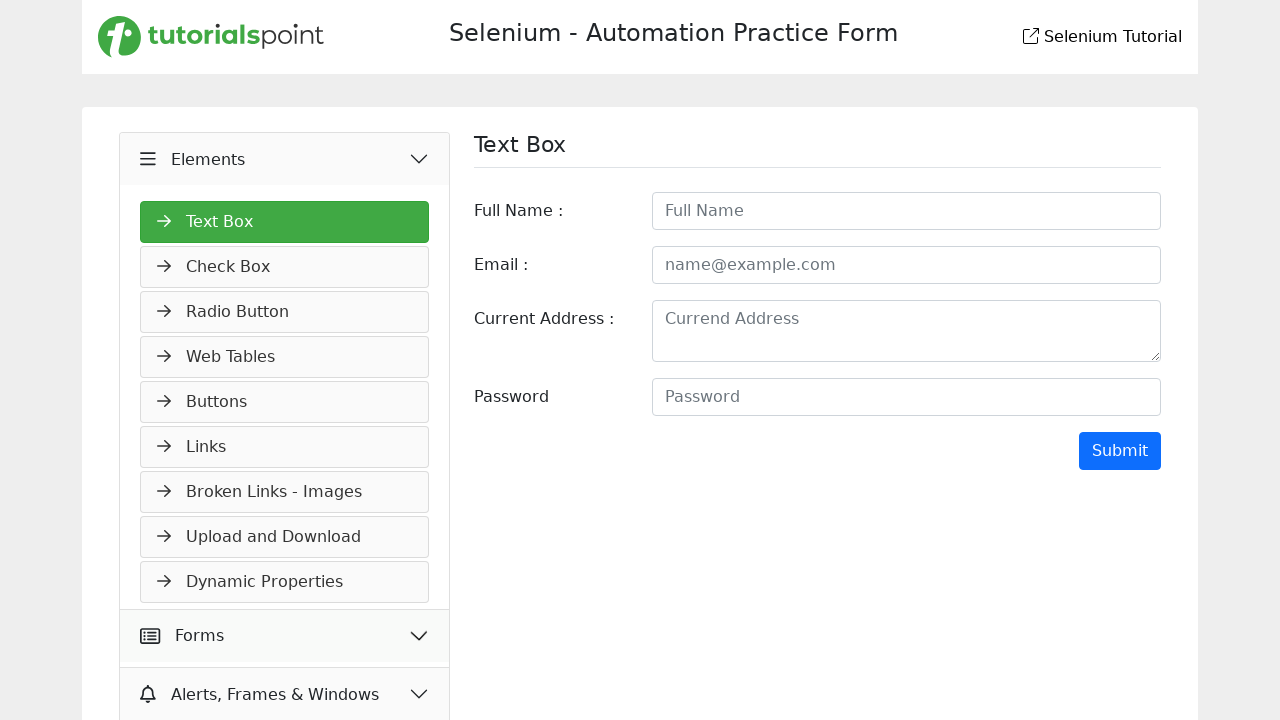

Form section expanded and practice form link is visible
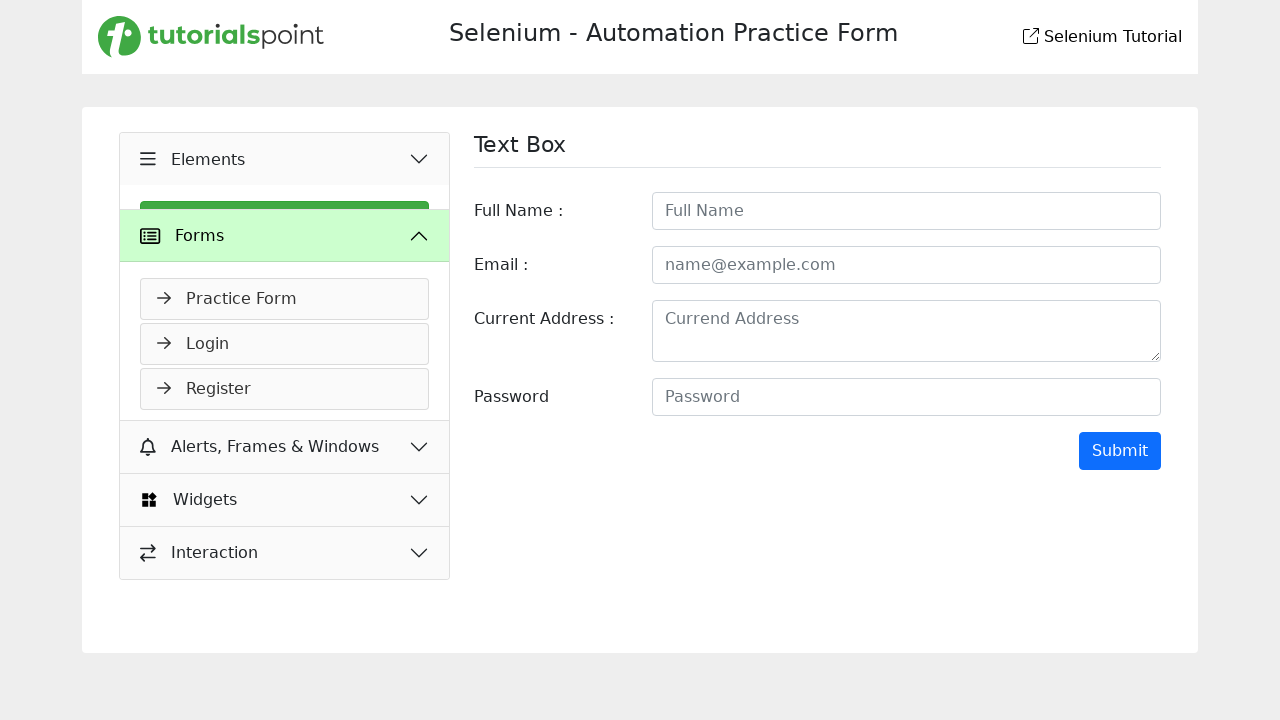

Clicked on practice form link at (285, 275) on a[href='selenium_automation_practice.php']
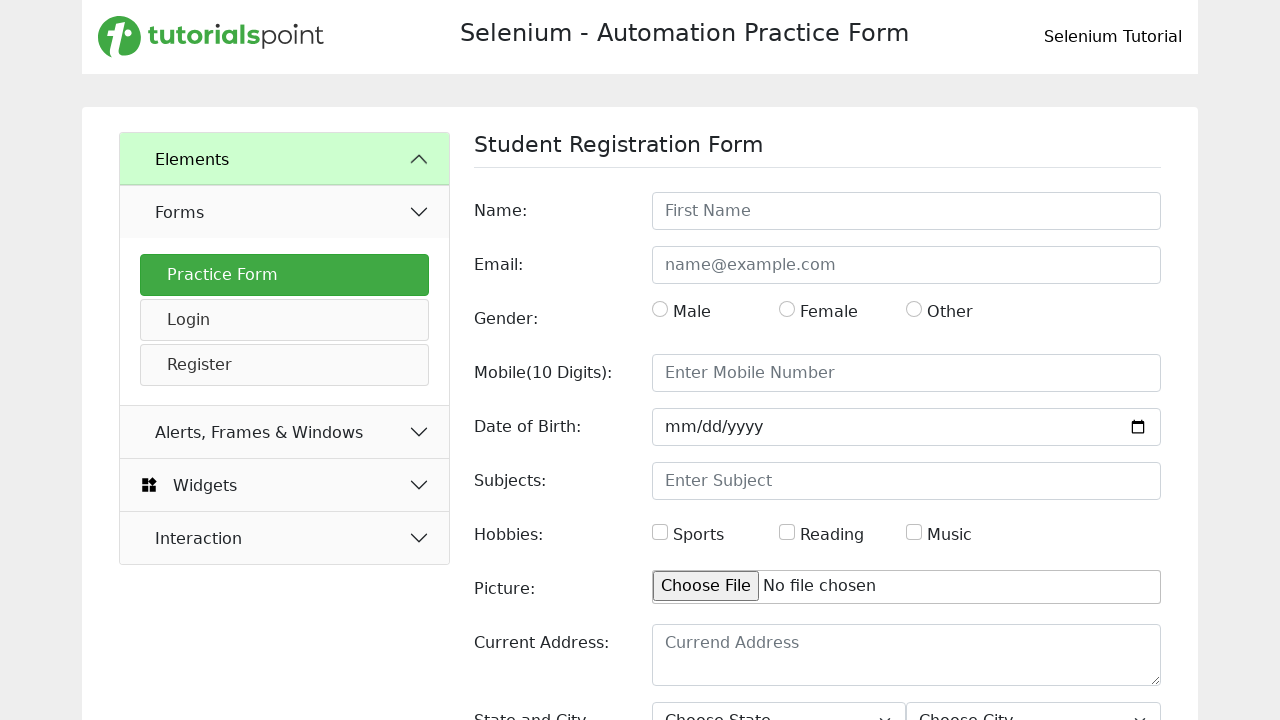

Practice form page loaded and gender selector is visible
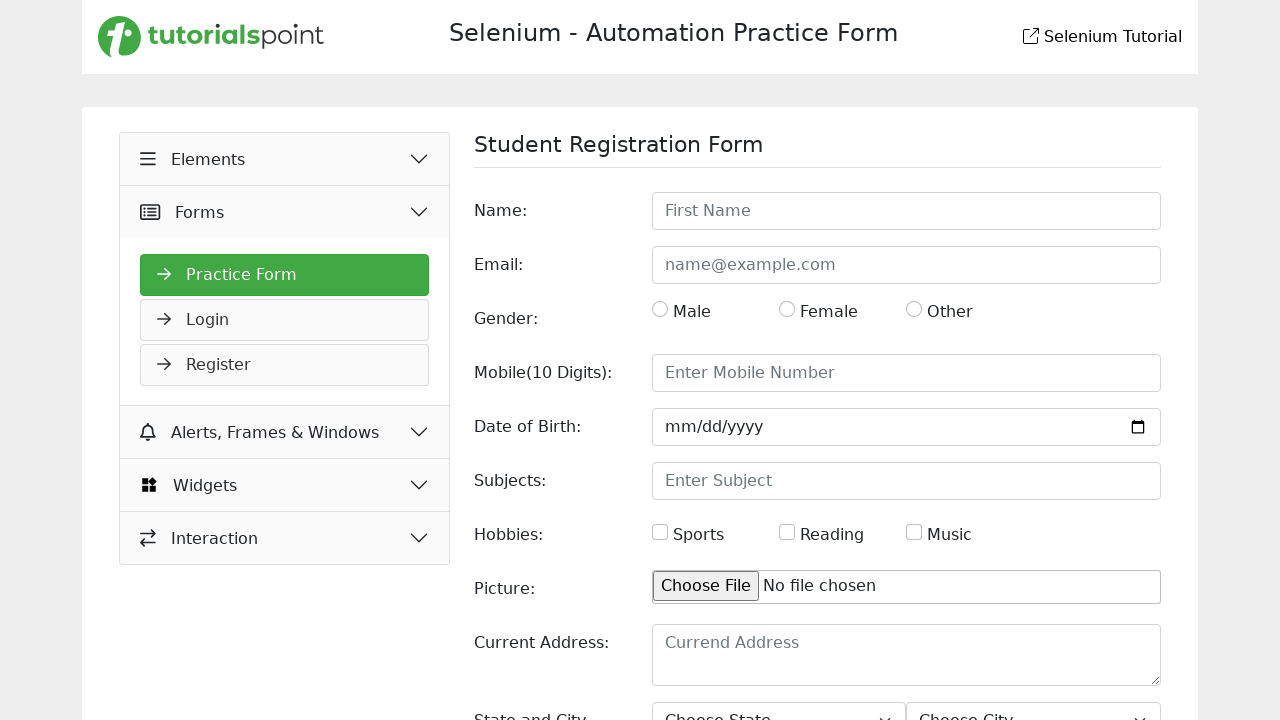

Clicked on gender selector to select male option at (660, 309) on #gender
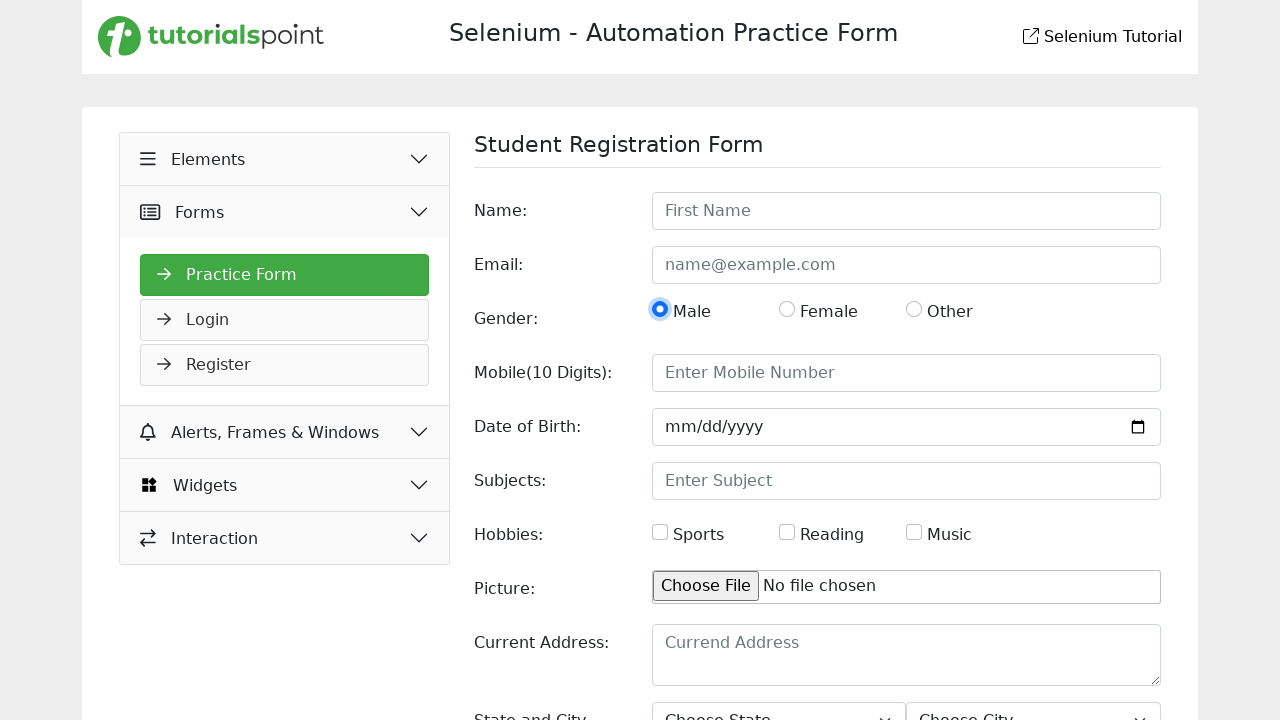

Hobbies checkbox is visible
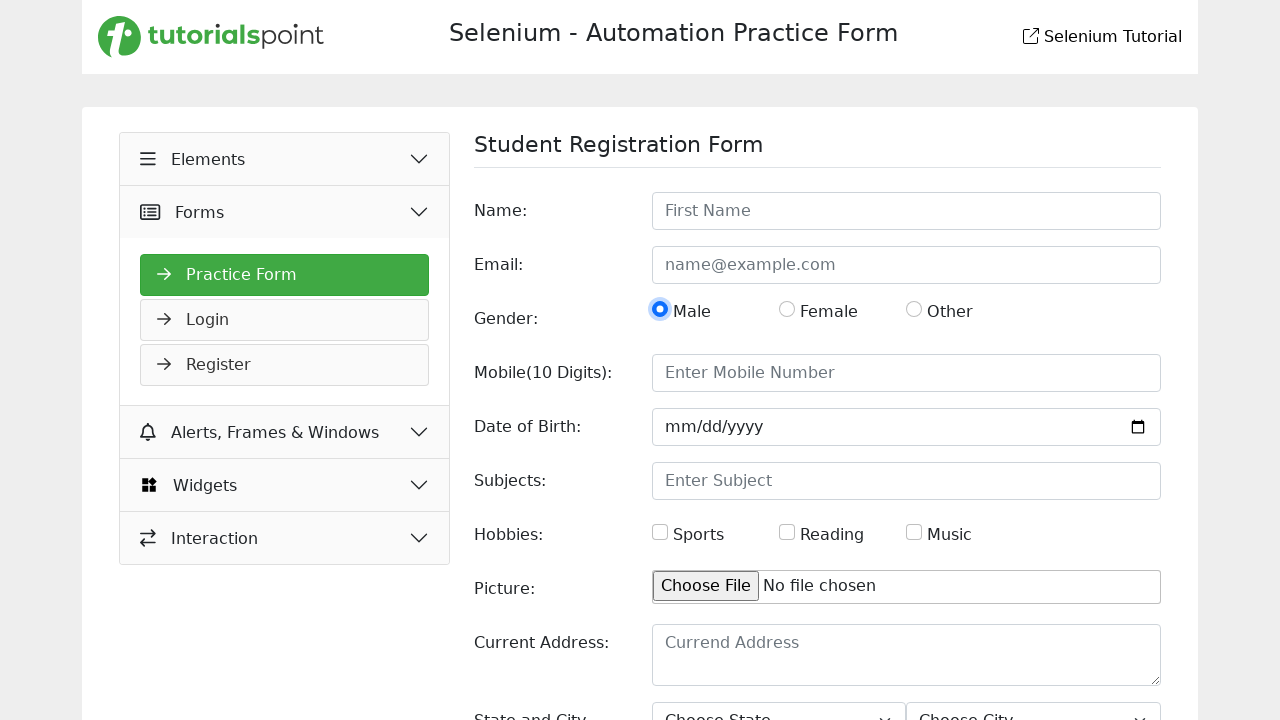

Clicked on hobbies checkbox to select it at (660, 532) on #hobbies
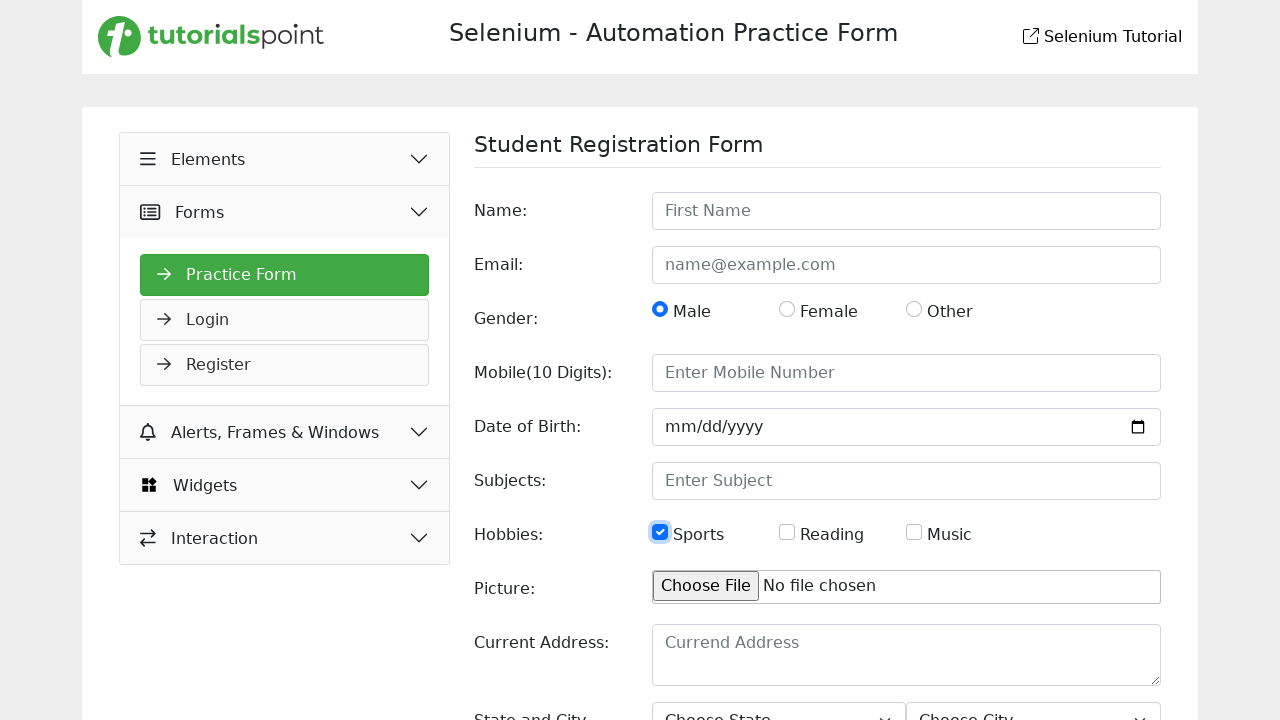

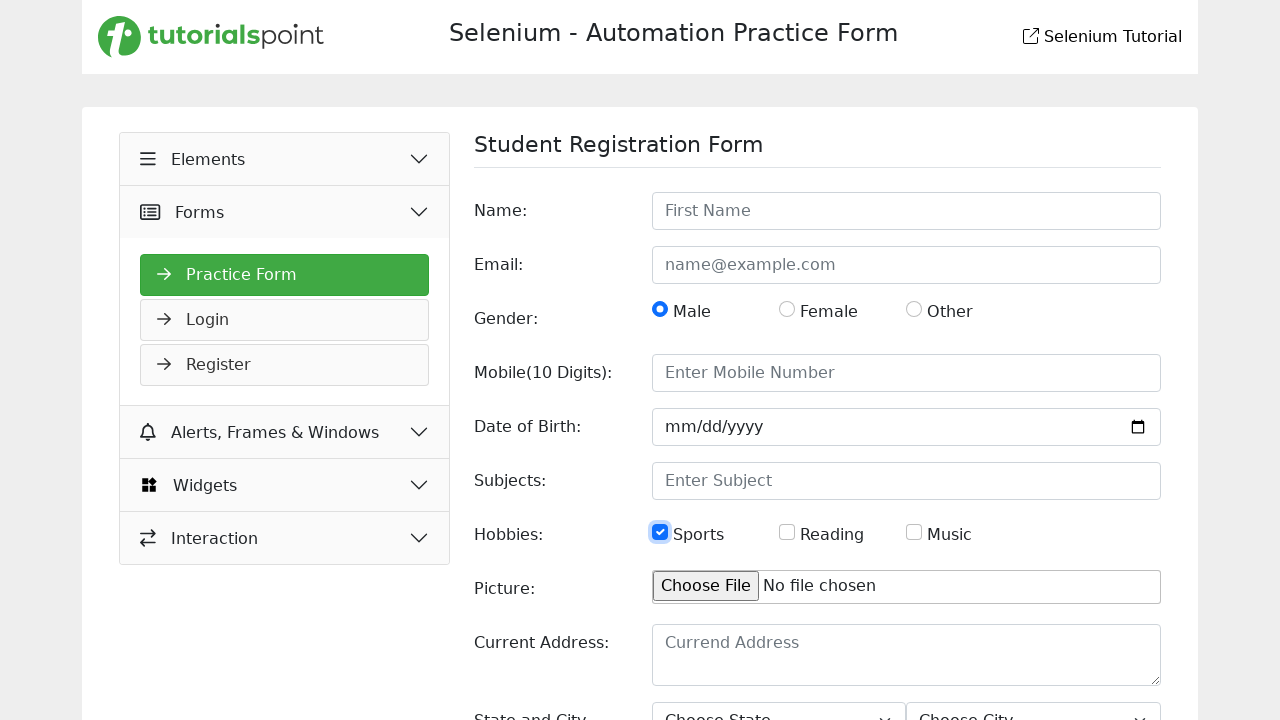